Tests drag and drop functionality by dragging an element to a droppable target within an iframe

Starting URL: https://jqueryui.com/droppable/

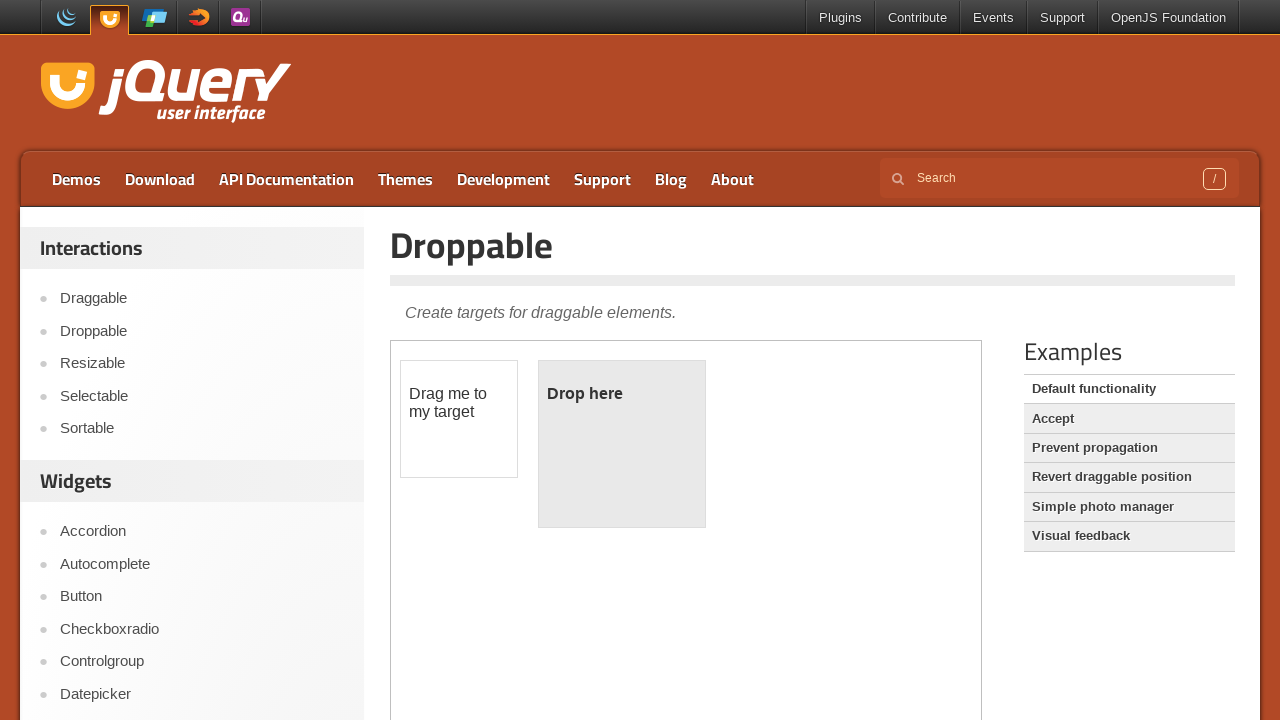

Set viewport to 1920x1080
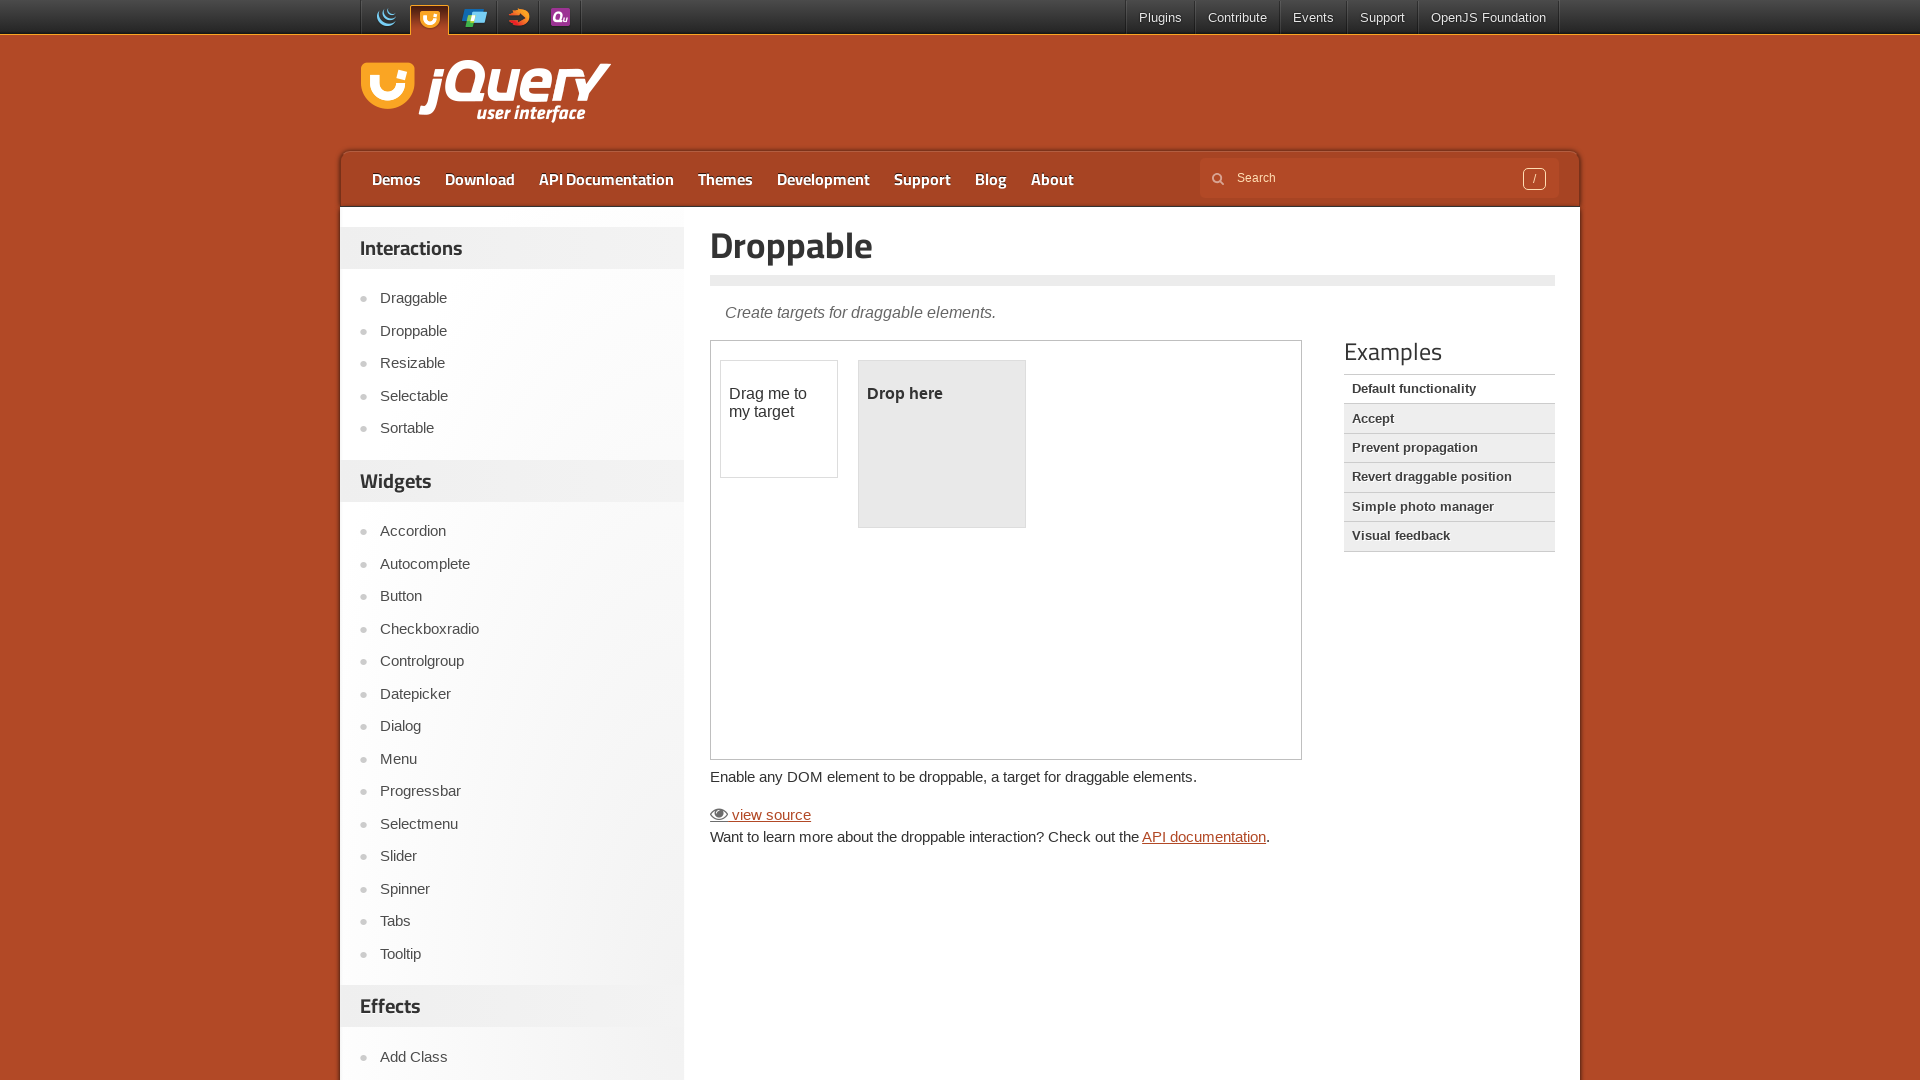

Located demo iframe
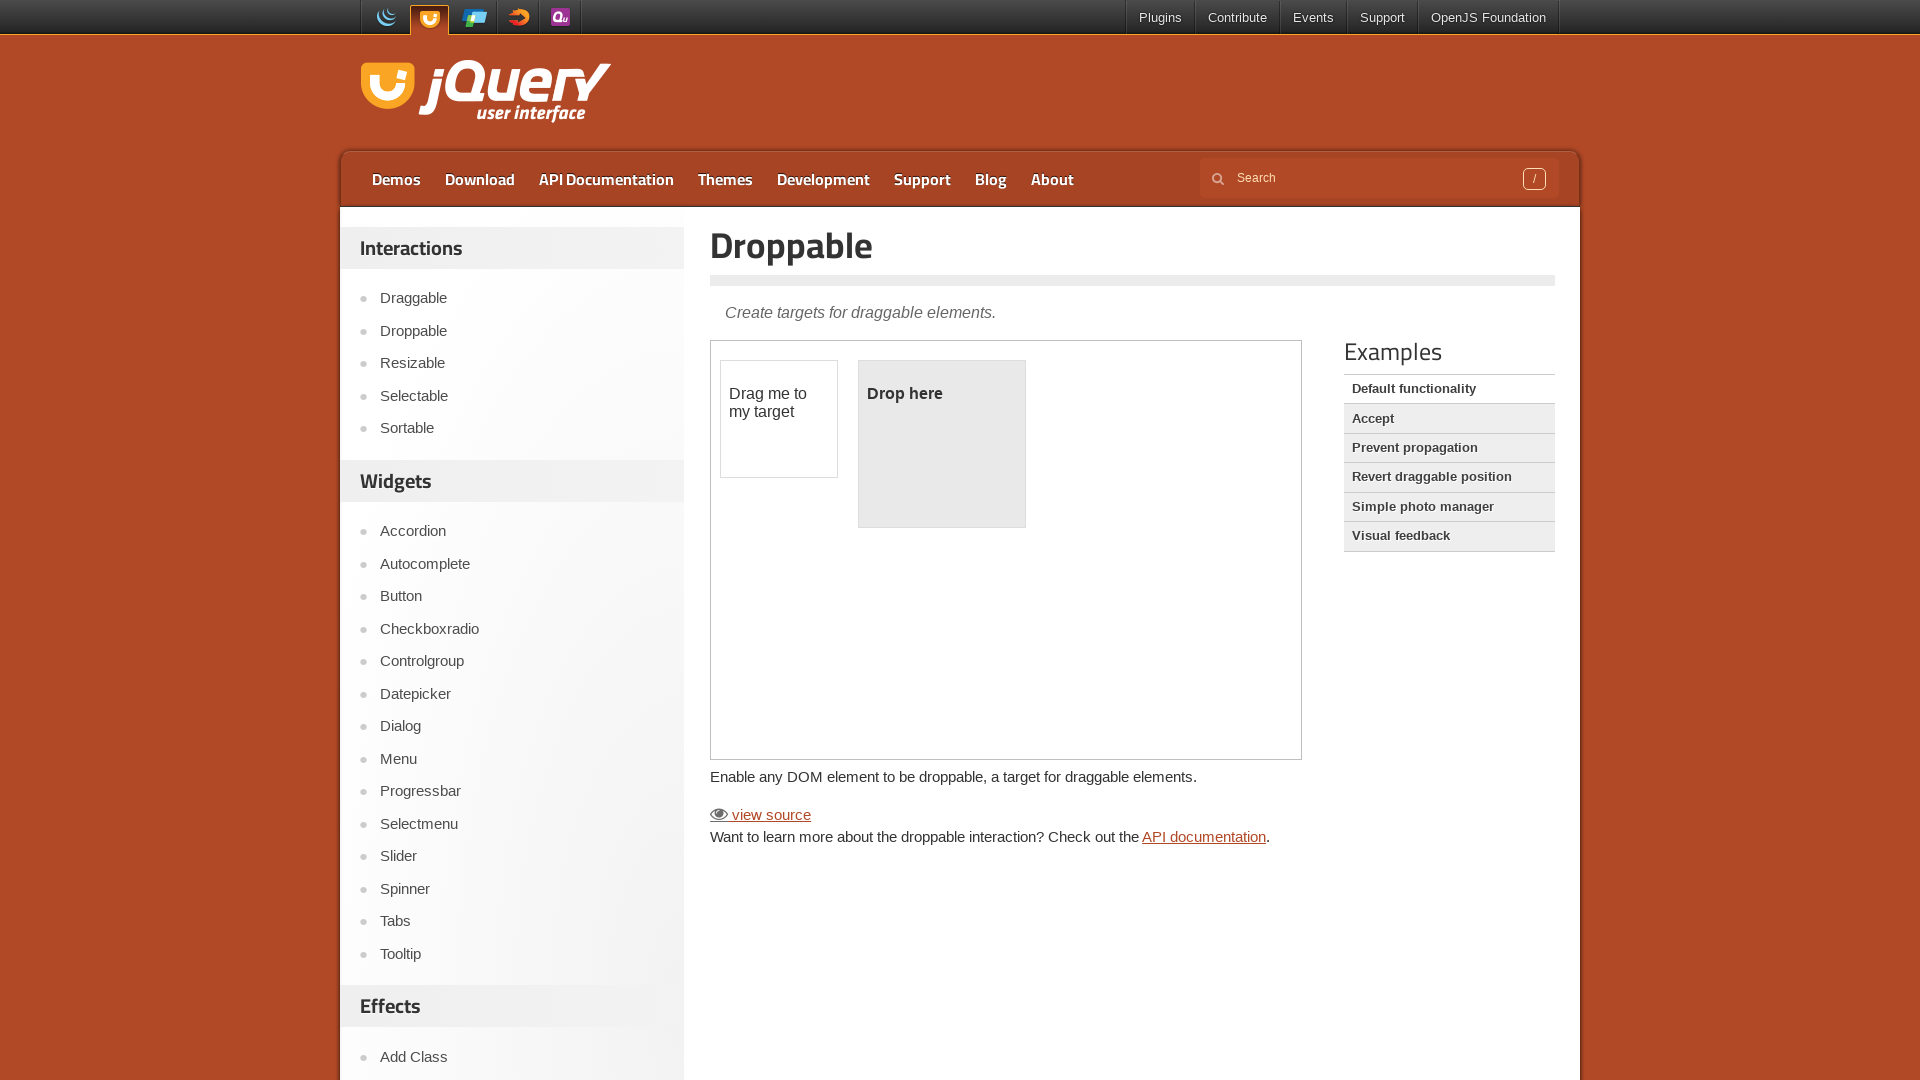

Located draggable element with id 'draggable'
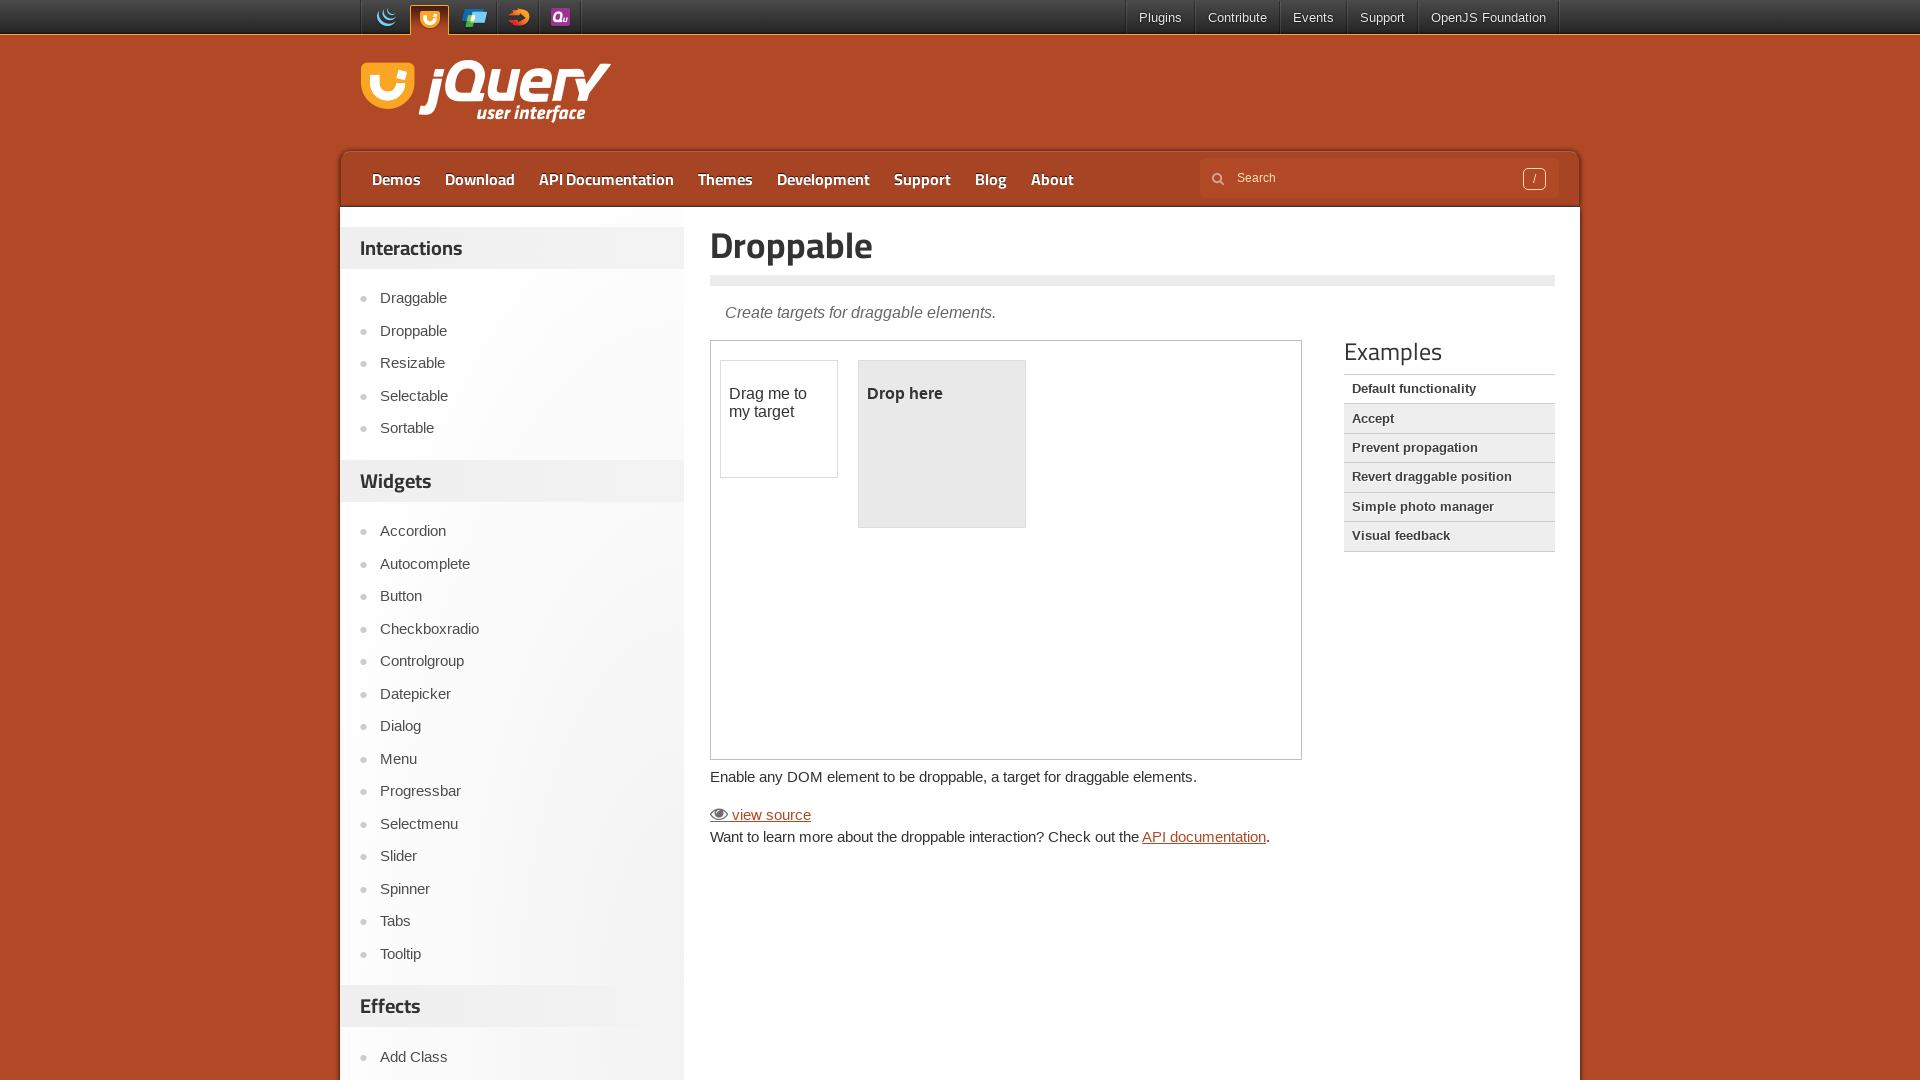

Located droppable target element with id 'droppable'
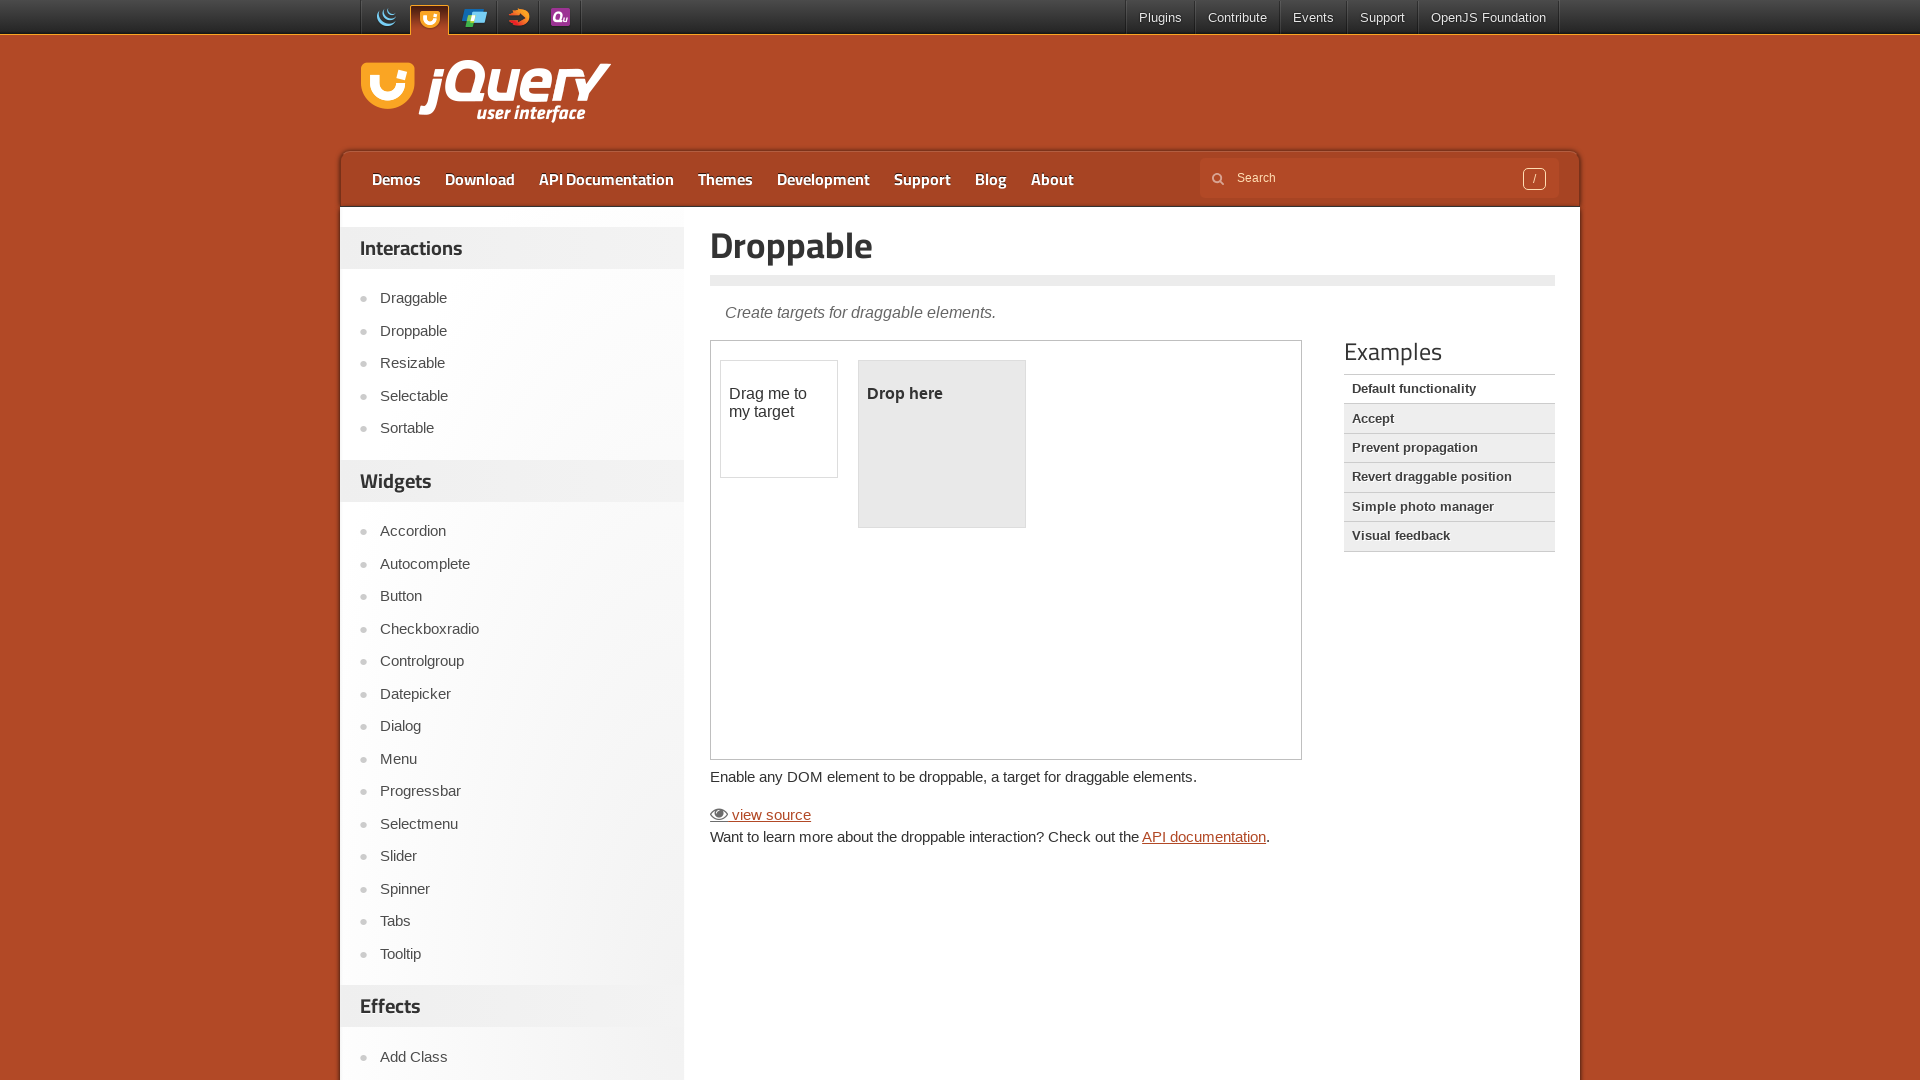

Dragged draggable element to droppable target at (942, 444)
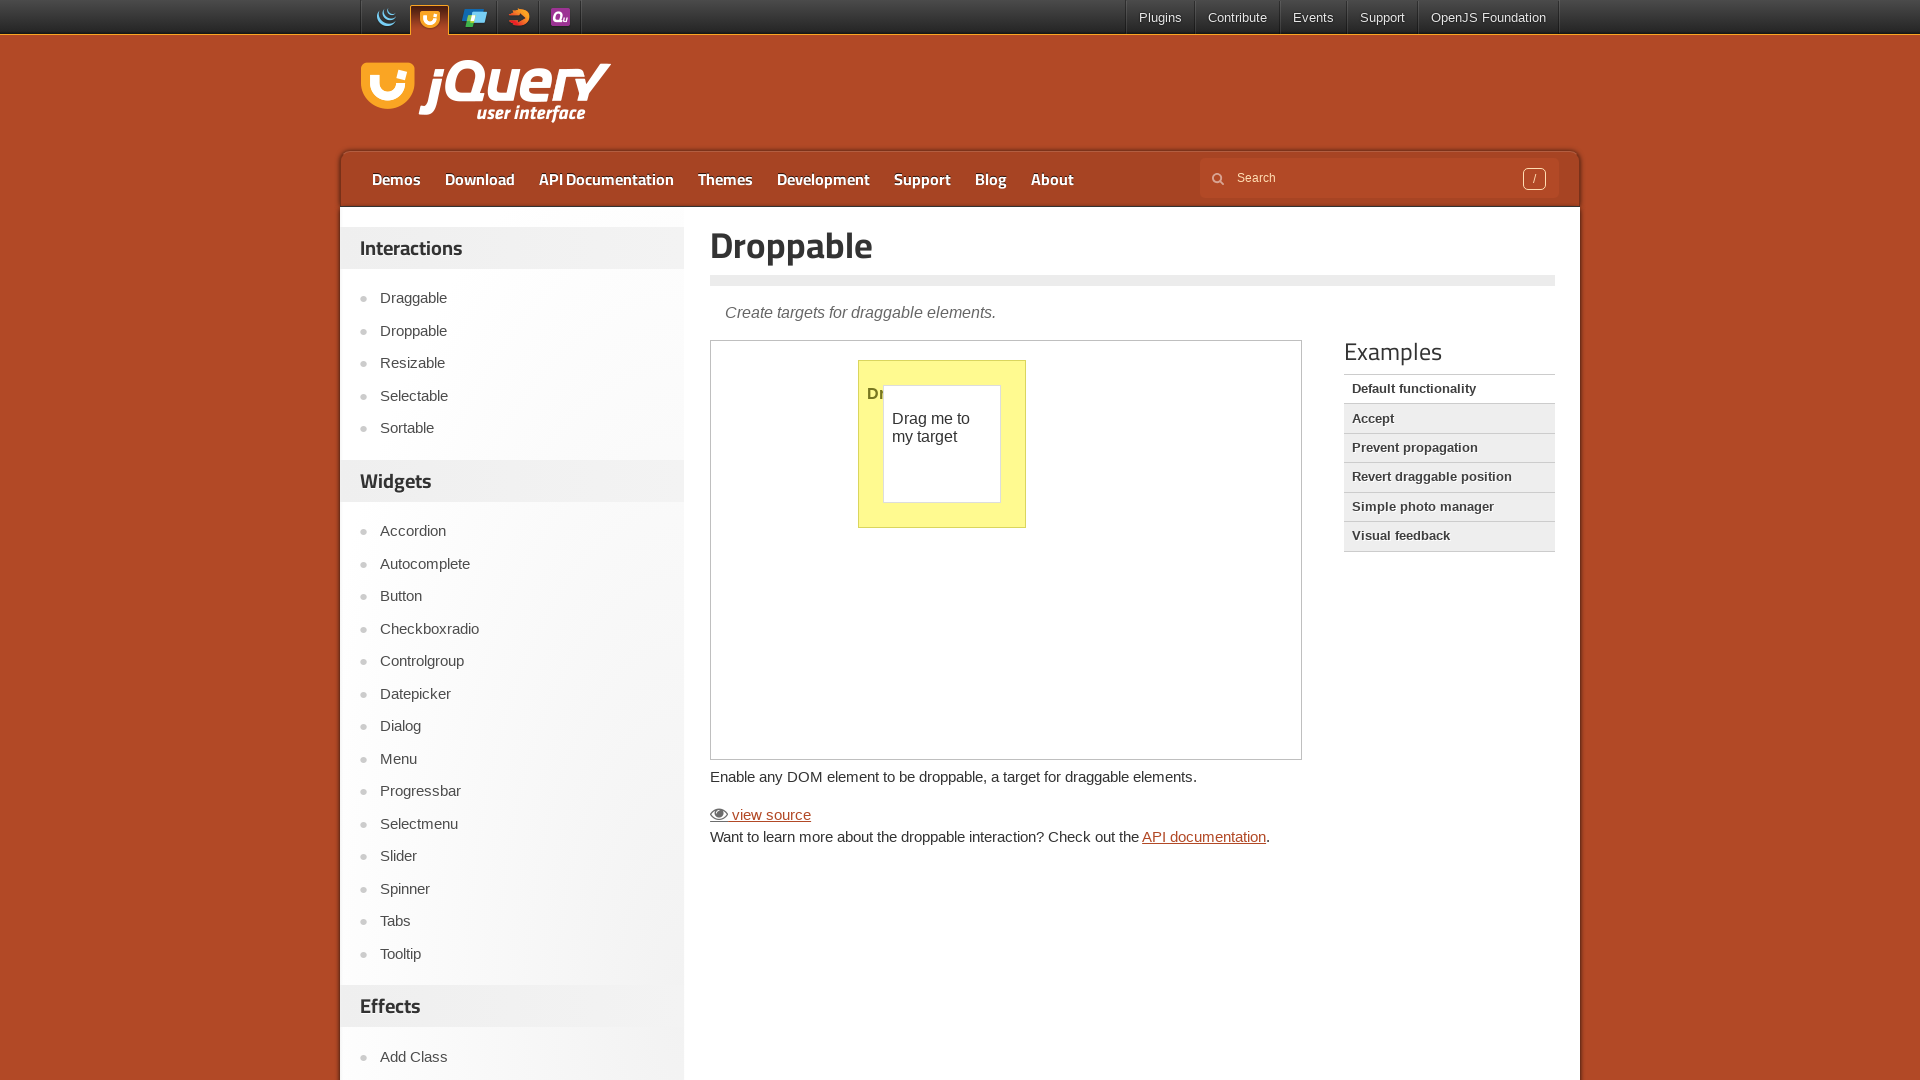

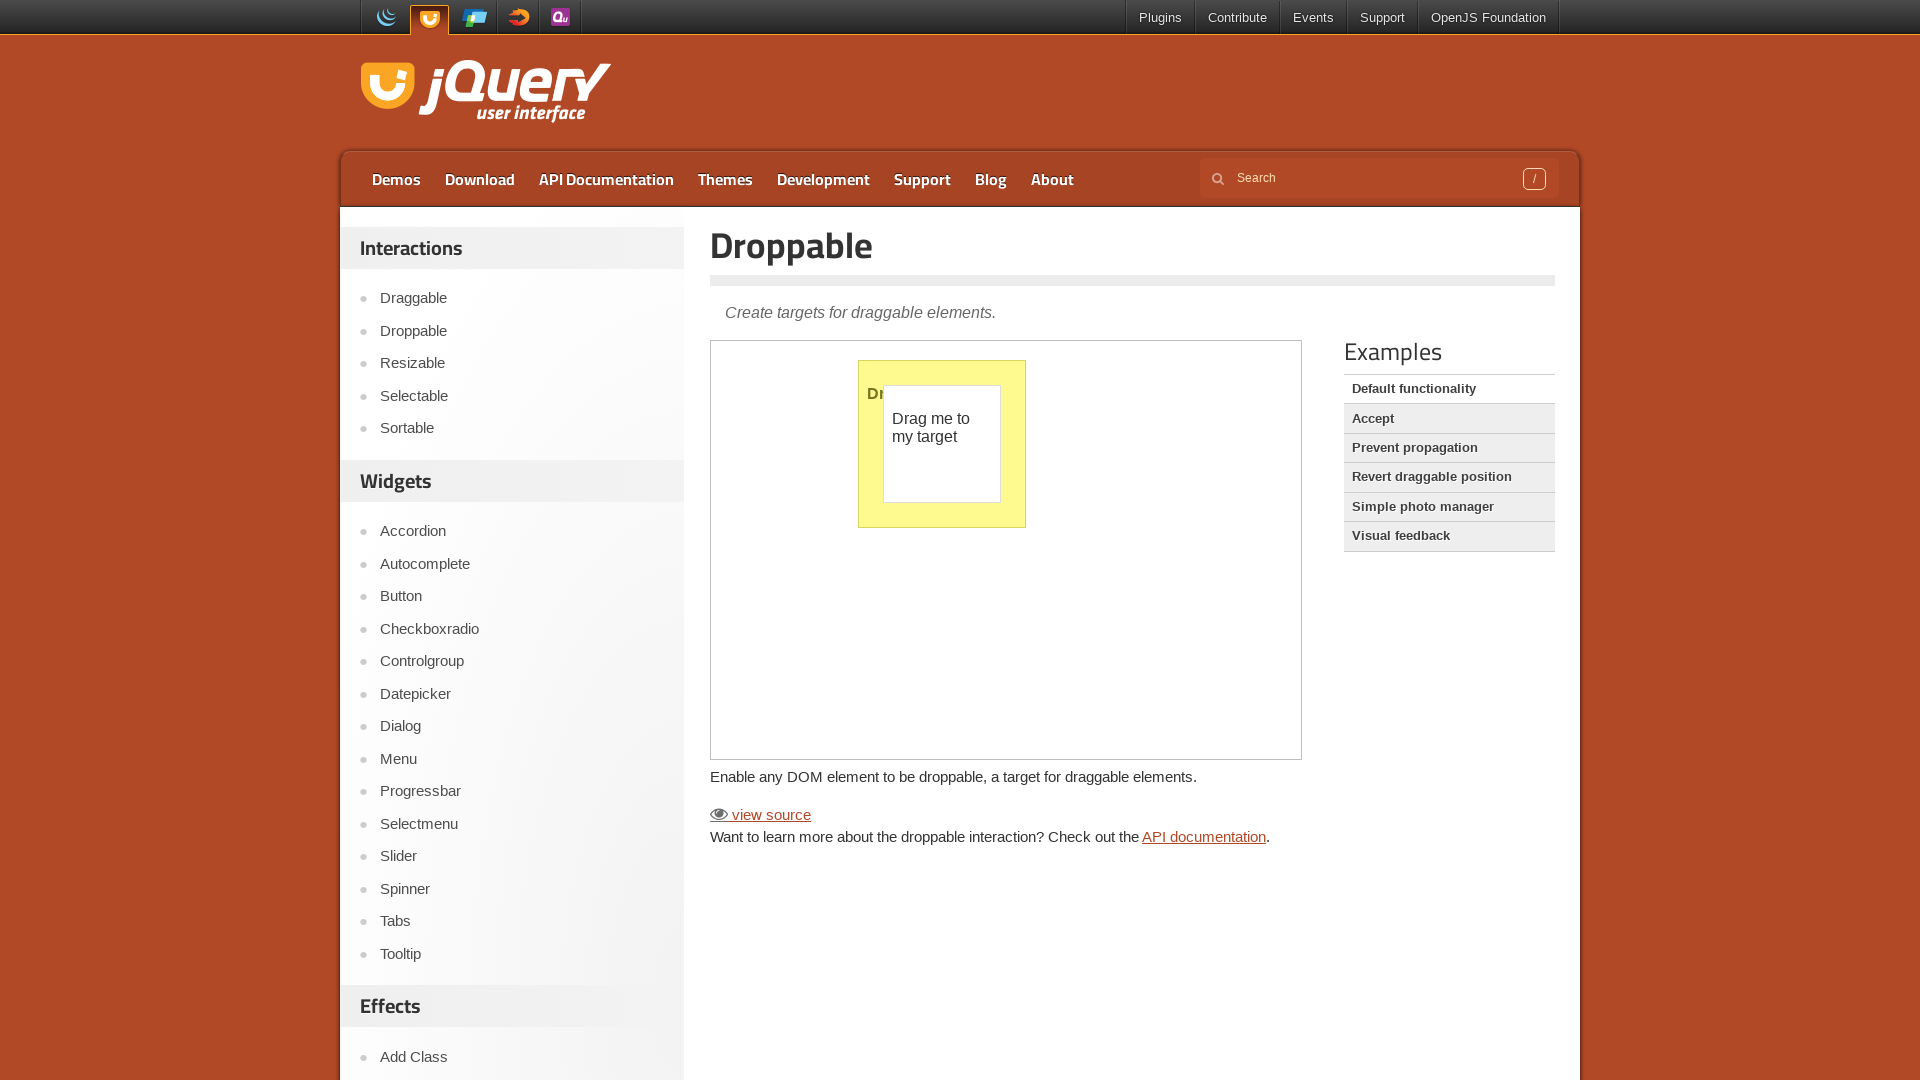